Tests the add/remove elements functionality by clicking the Add Element button twice, verifying two Delete buttons appear, then clicking one Delete button and verifying only one remains.

Starting URL: http://the-internet.herokuapp.com/add_remove_elements/

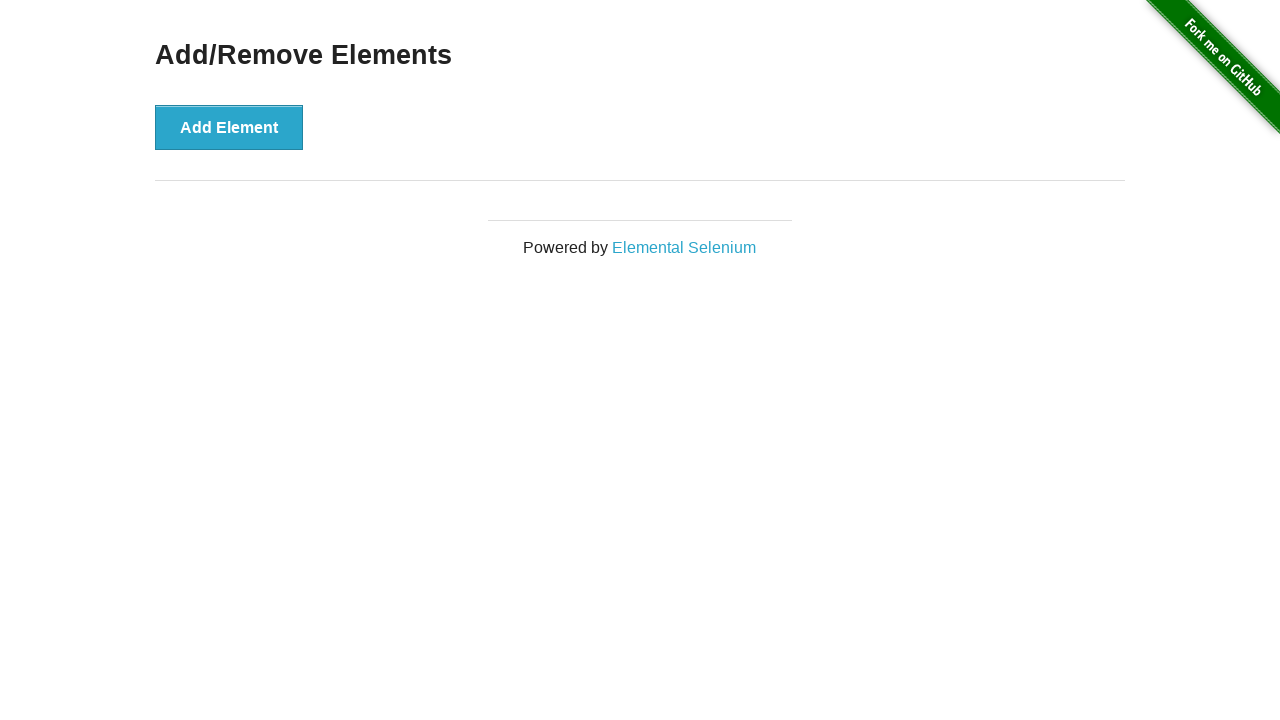

Clicked Add Element button (first click) at (229, 127) on xpath=//button[text()='Add Element']
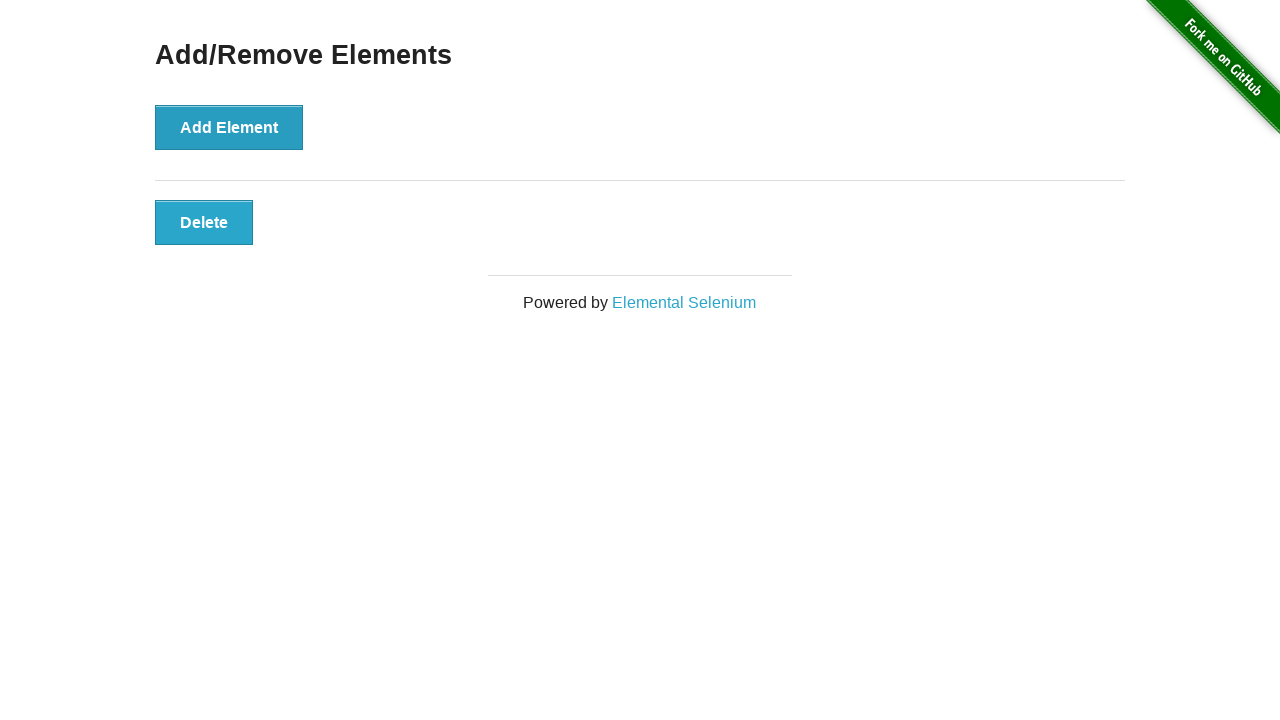

Clicked Add Element button (second click) at (229, 127) on xpath=//button[text()='Add Element']
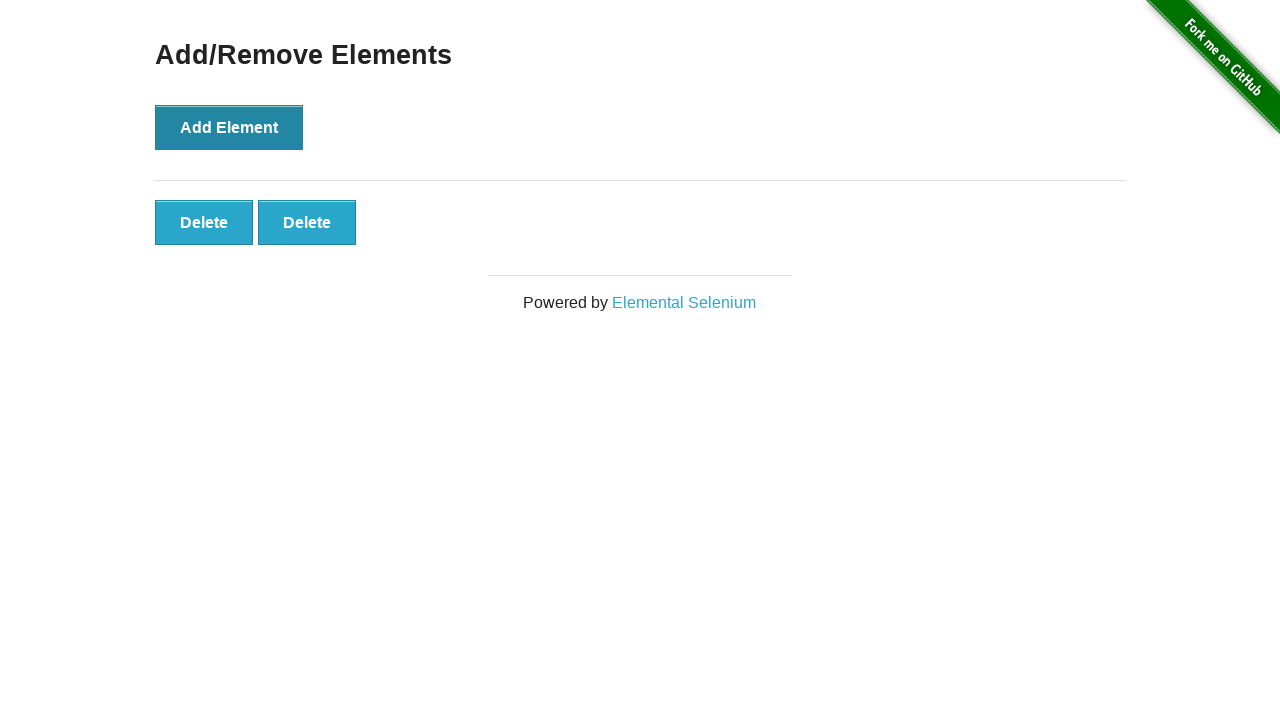

Verified two Delete buttons are present
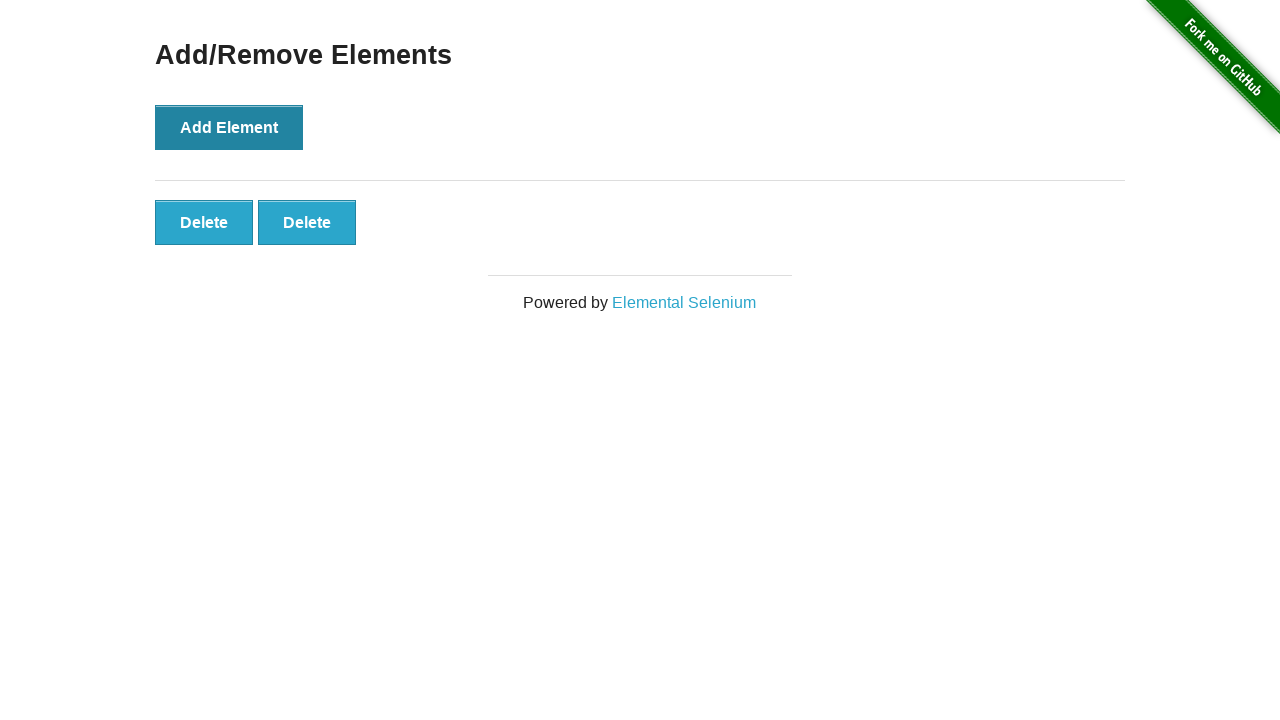

Clicked the first Delete button at (204, 222) on xpath=//button[text()='Delete'] >> nth=0
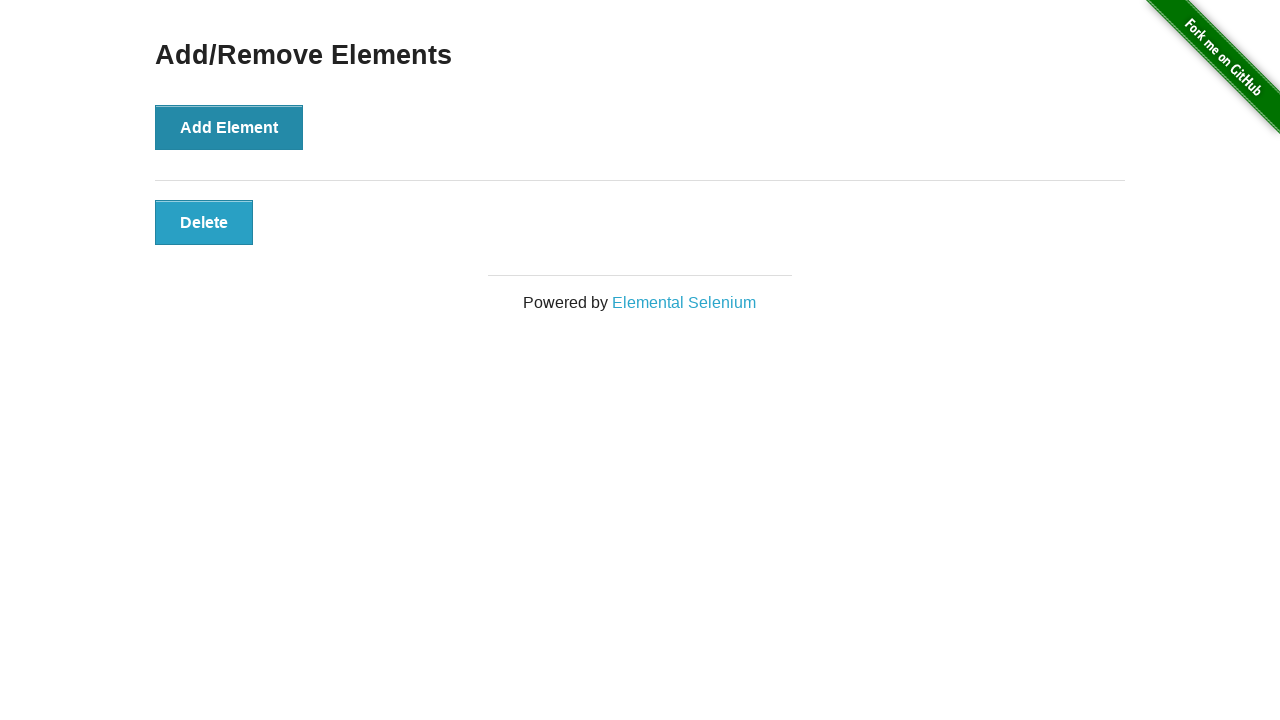

Verified only one Delete button remains
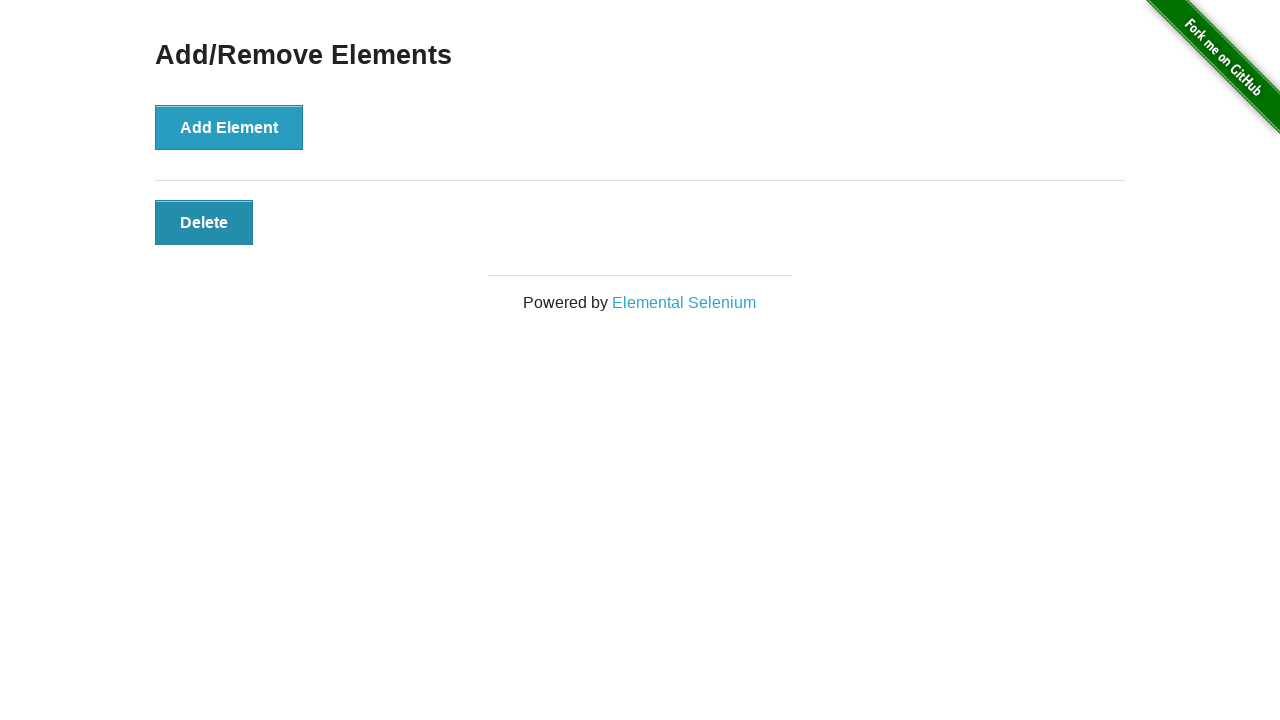

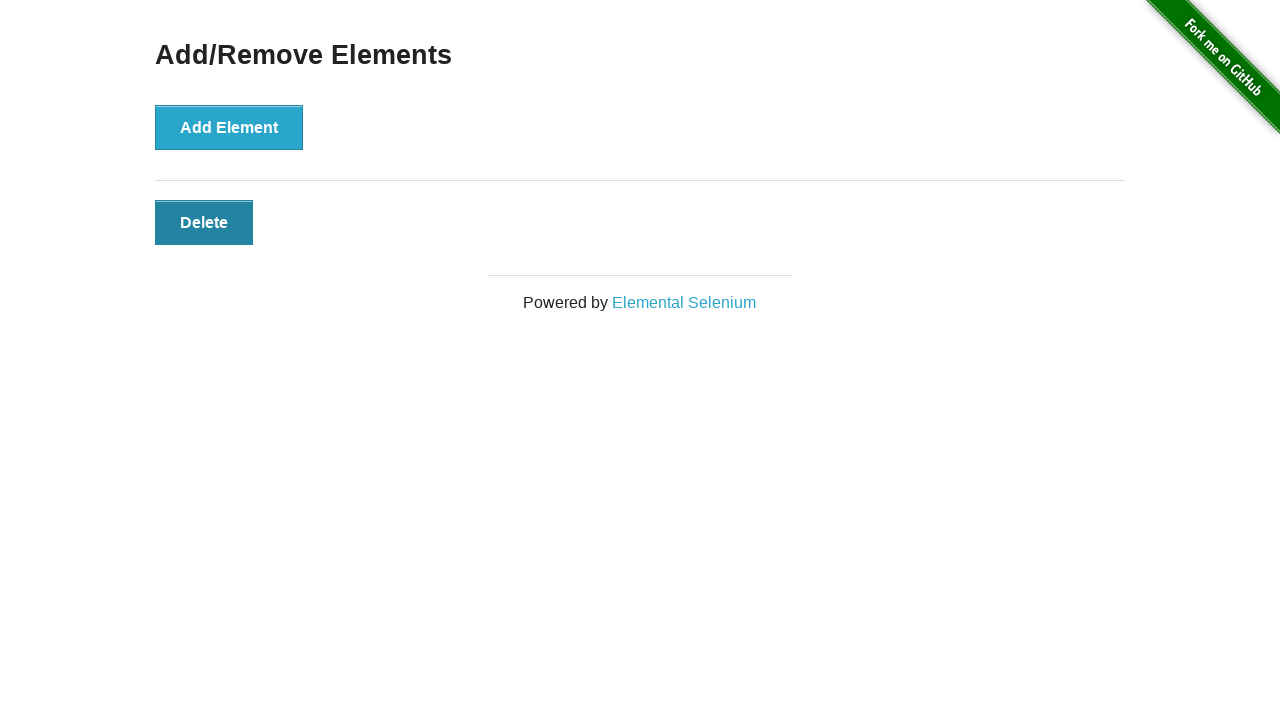